Opens the website, clicks login button, and verifies the 'Remember Me' checkbox state on the login form

Starting URL: https://test.my-fork.com

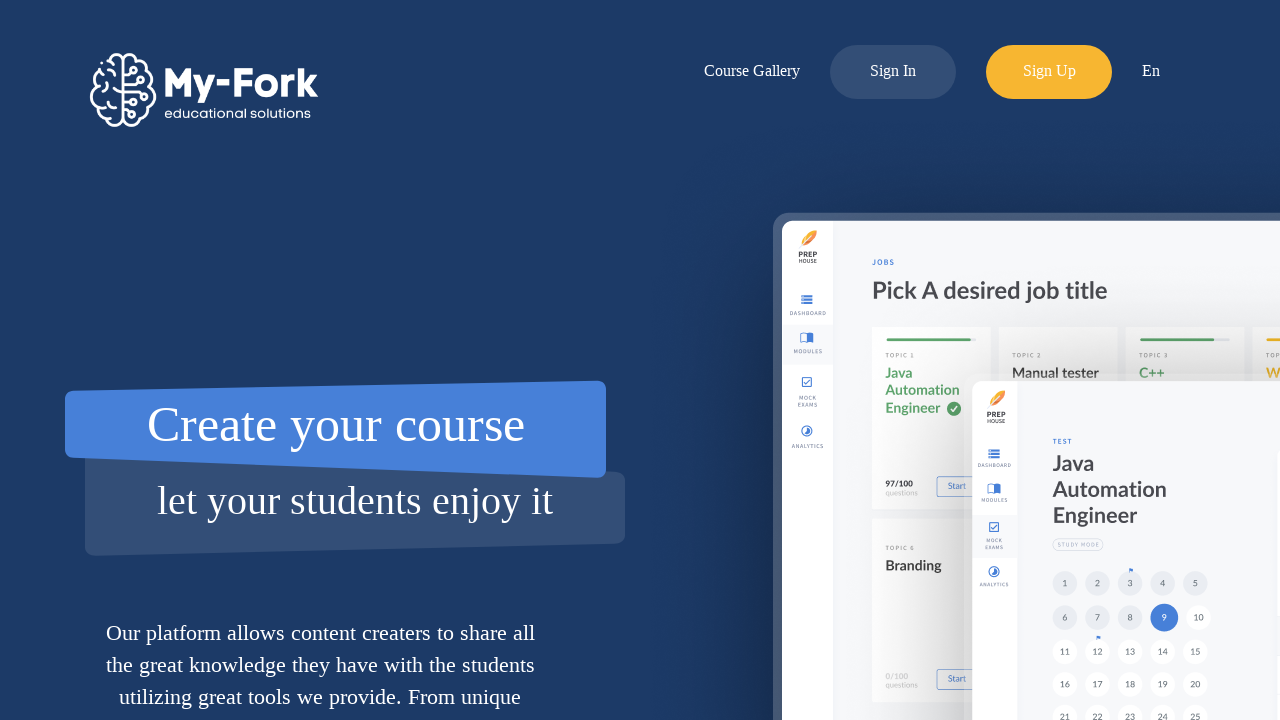

Navigated to https://test.my-fork.com
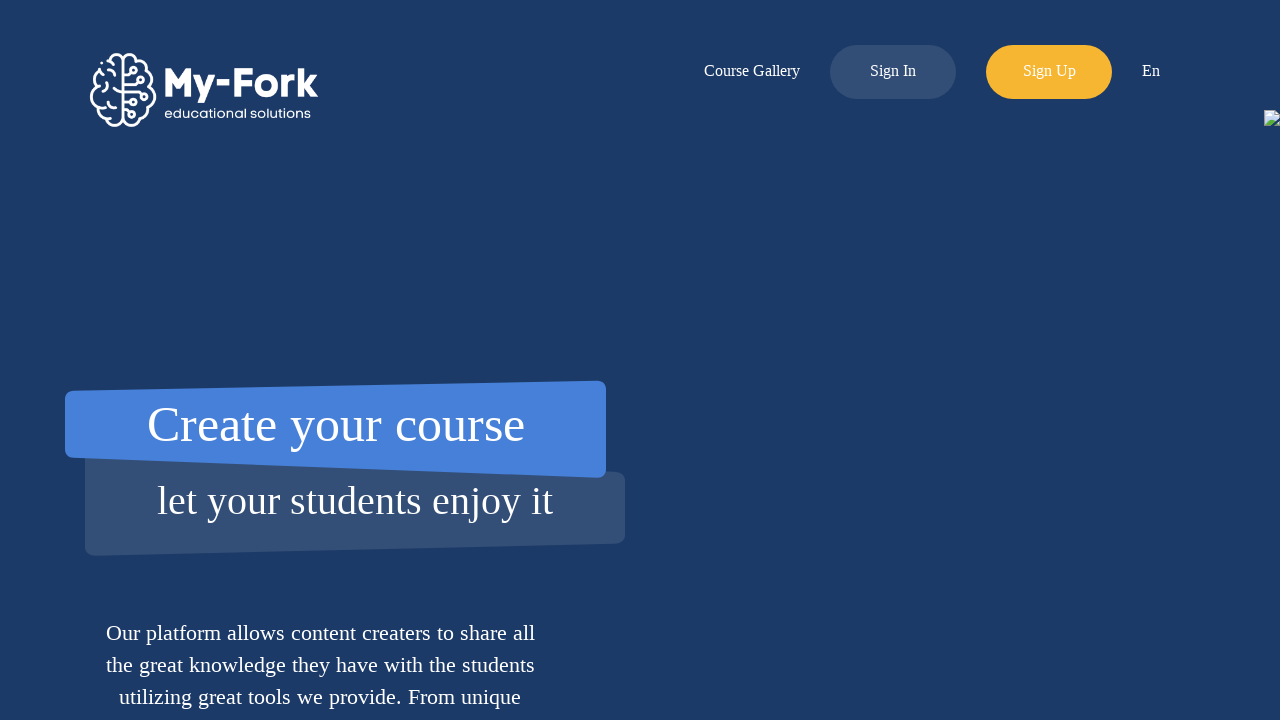

Clicked login button to open login form at (893, 72) on a.menu-item.log-in-button
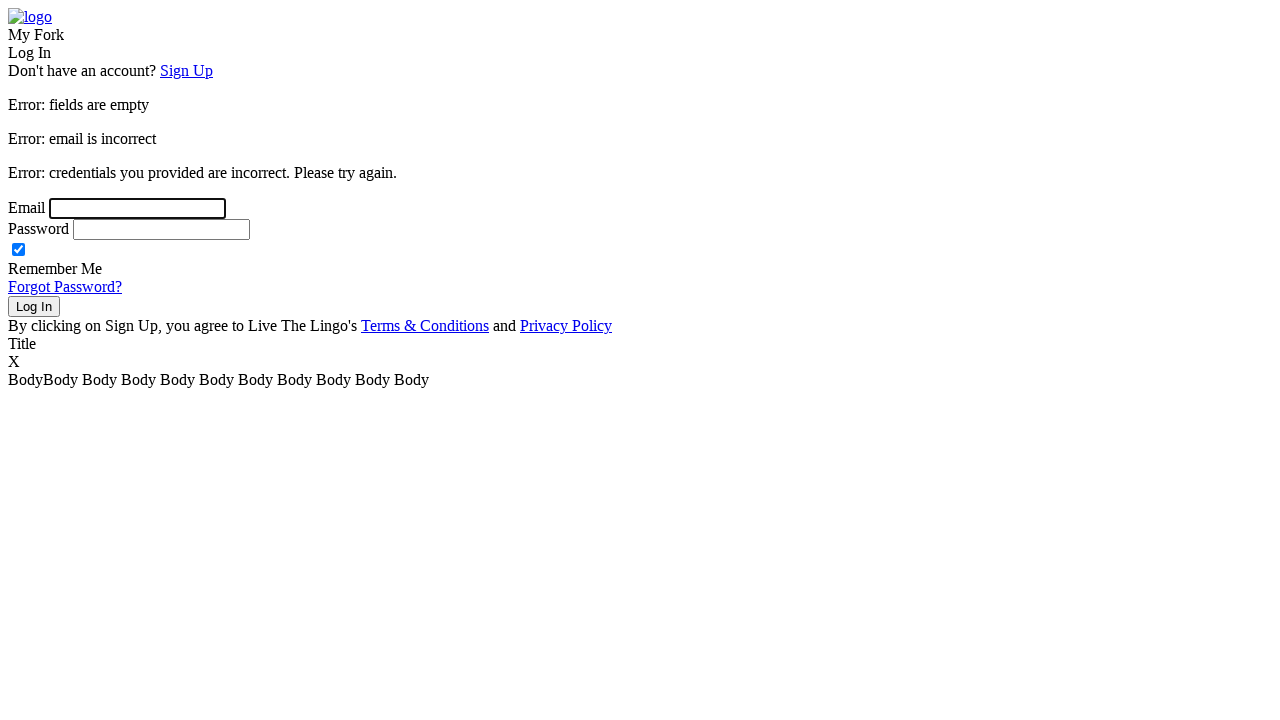

Login form loaded with 'Remember Me' checkbox visible
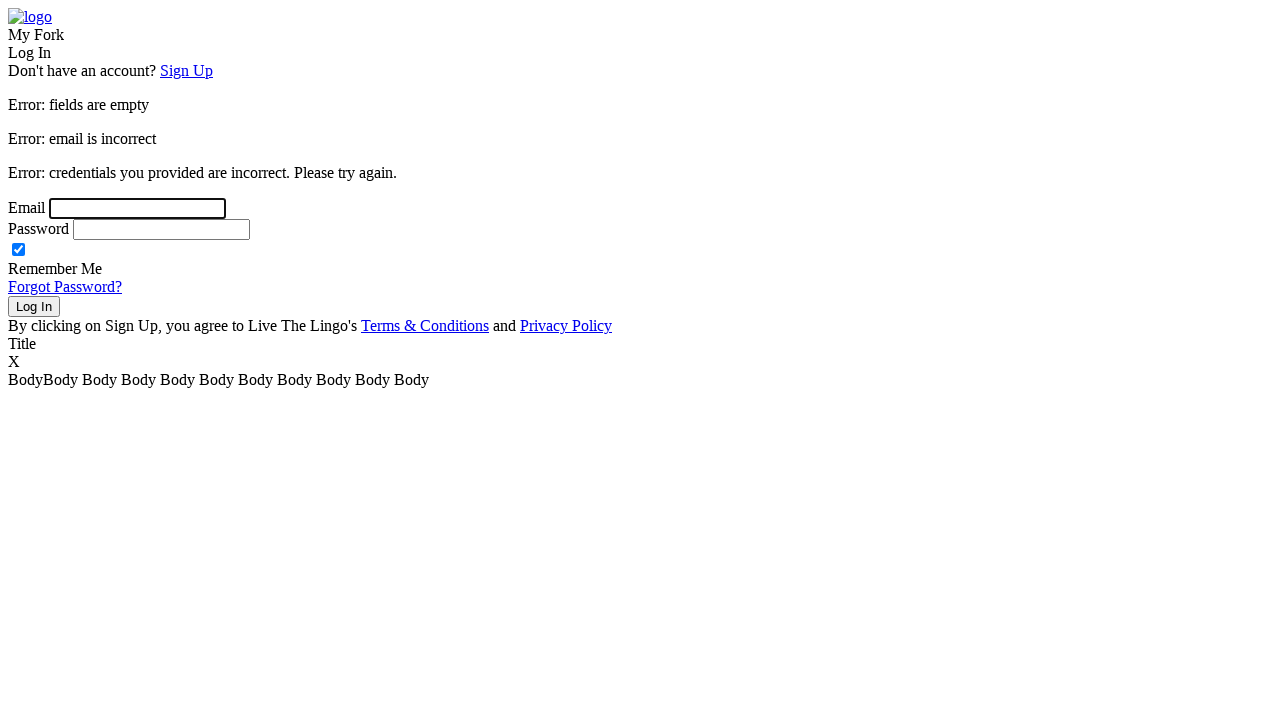

Verified 'Remember Me' checkbox state: True
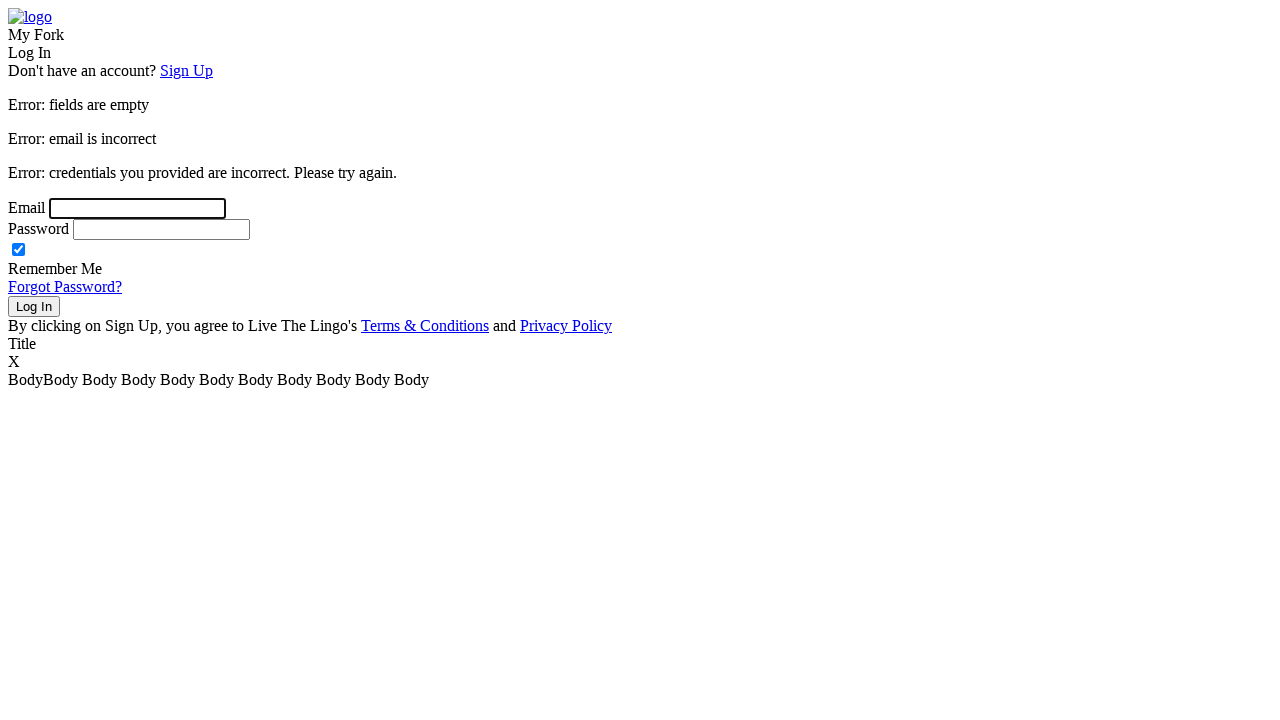

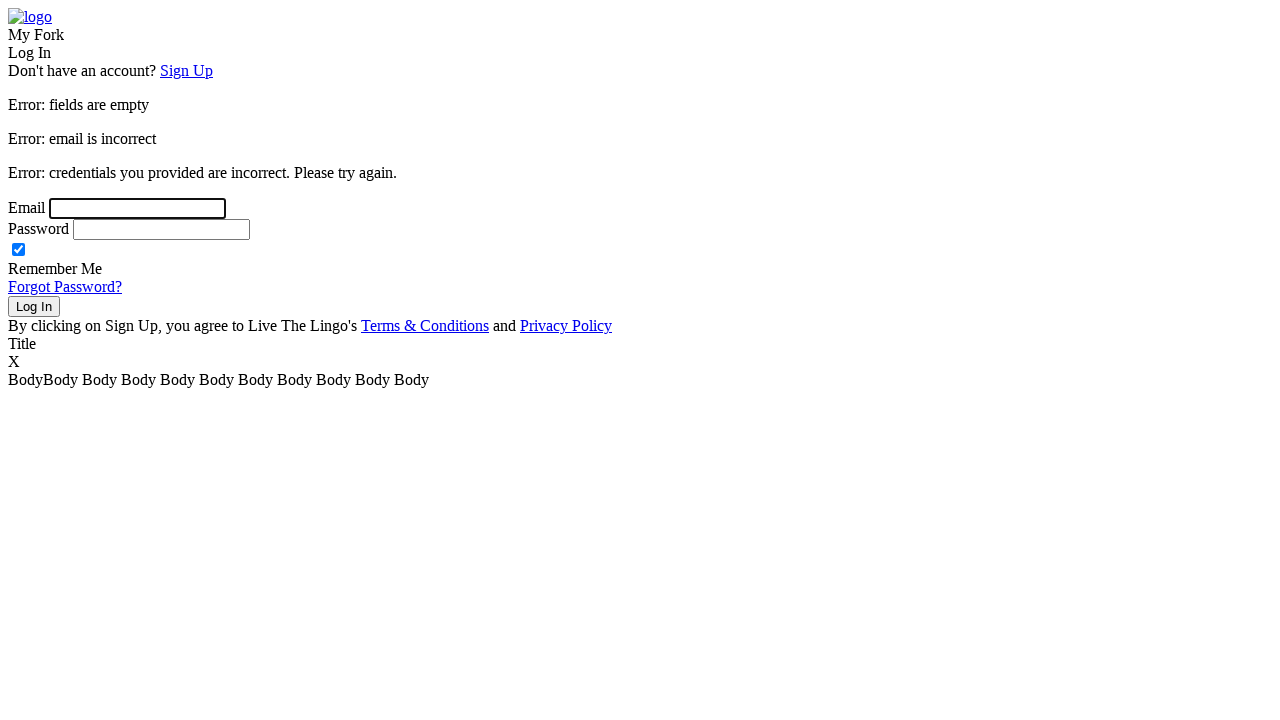